Tests subtraction of negative numbers: -8 - (-3) = -5

Starting URL: http://juliemr.github.io/protractor-demo/

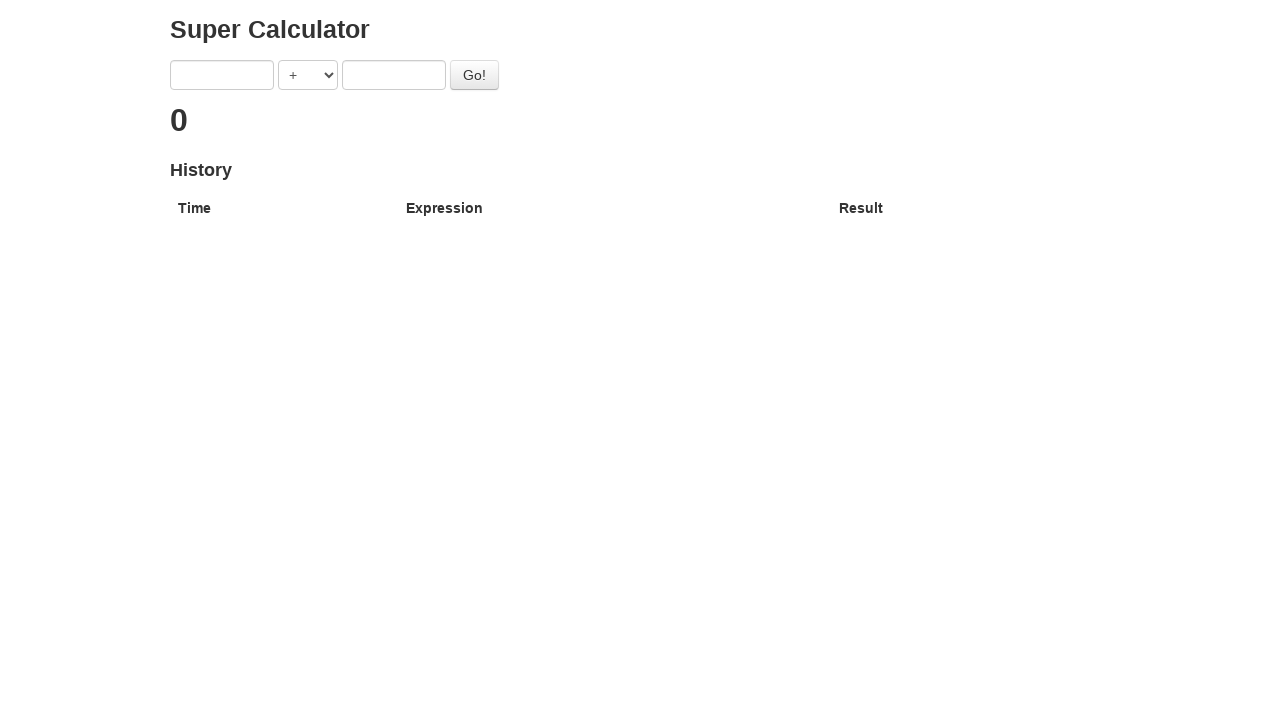

Entered first negative number: -8 on input[ng-model='first']
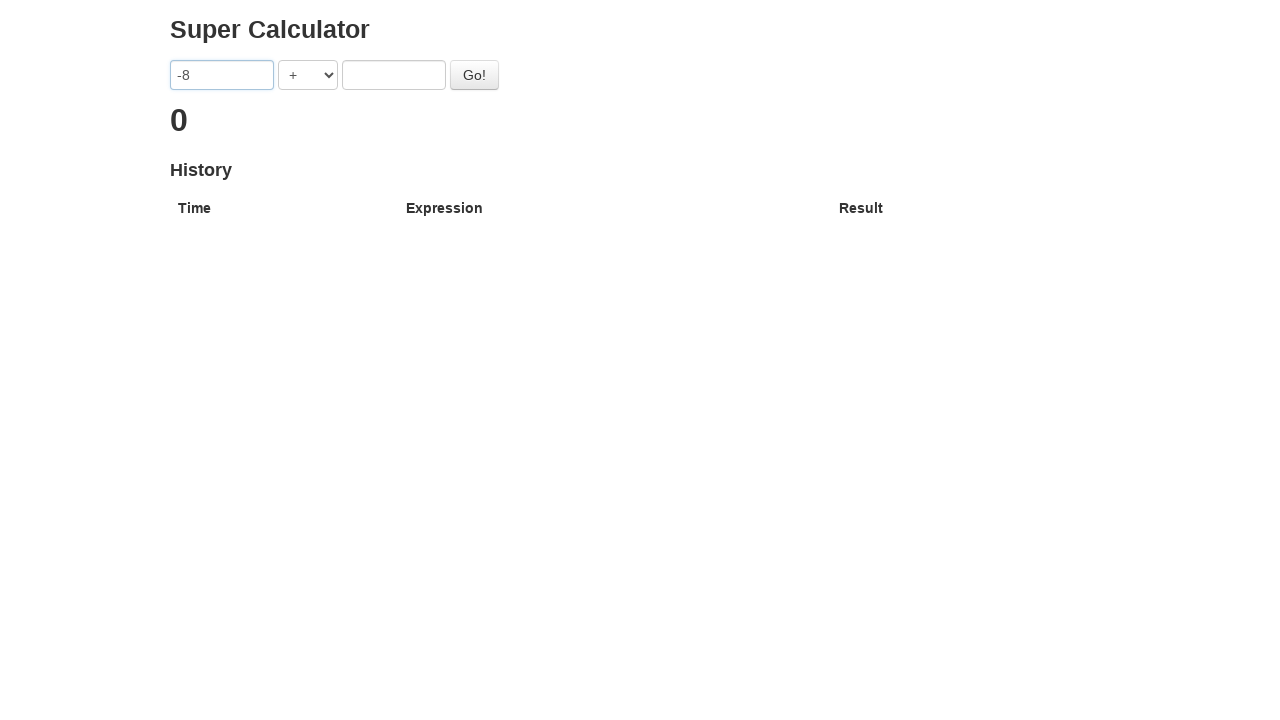

Selected subtraction operator on select[ng-model='operator']
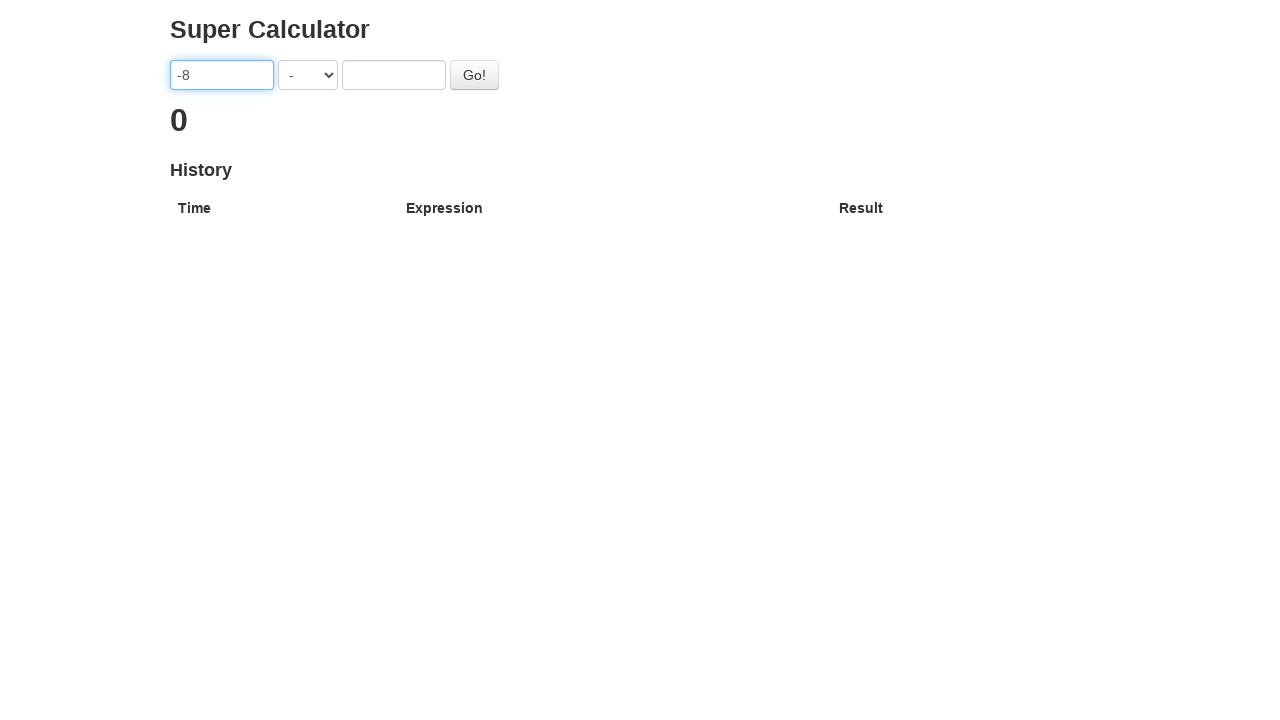

Entered second negative number: -3 on input[ng-model='second']
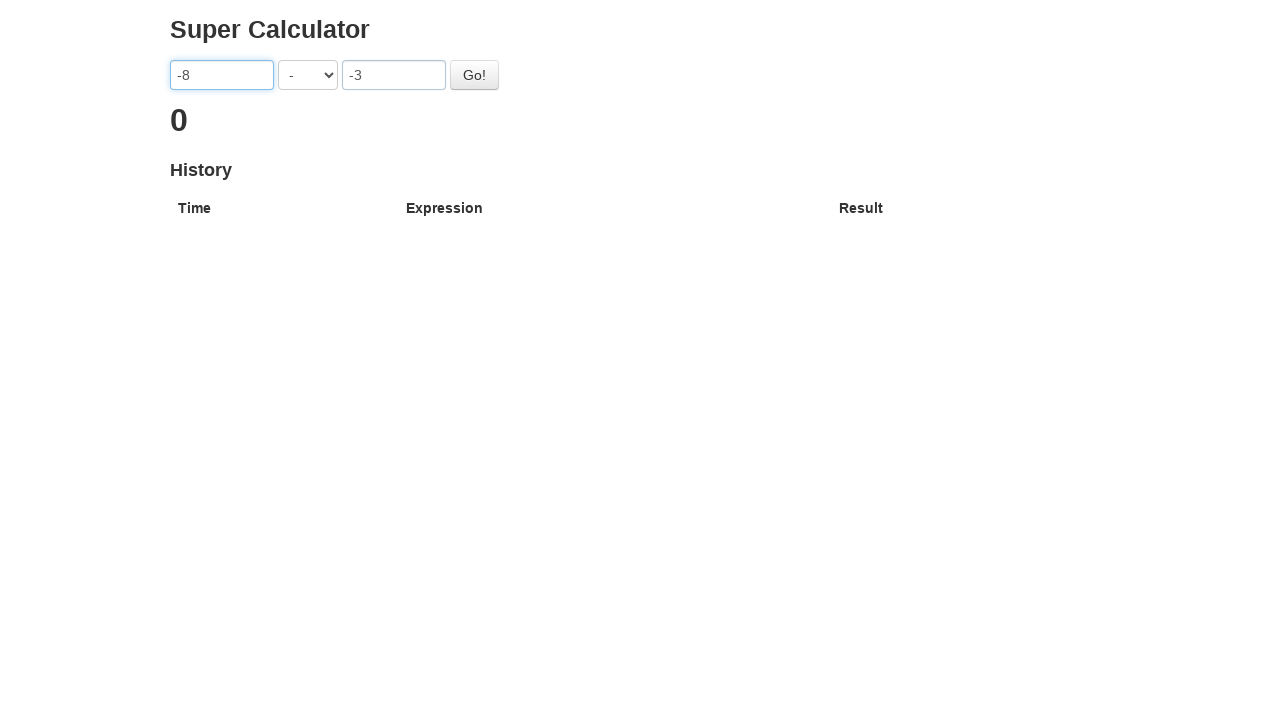

Clicked Go button to perform calculation at (474, 75) on #gobutton
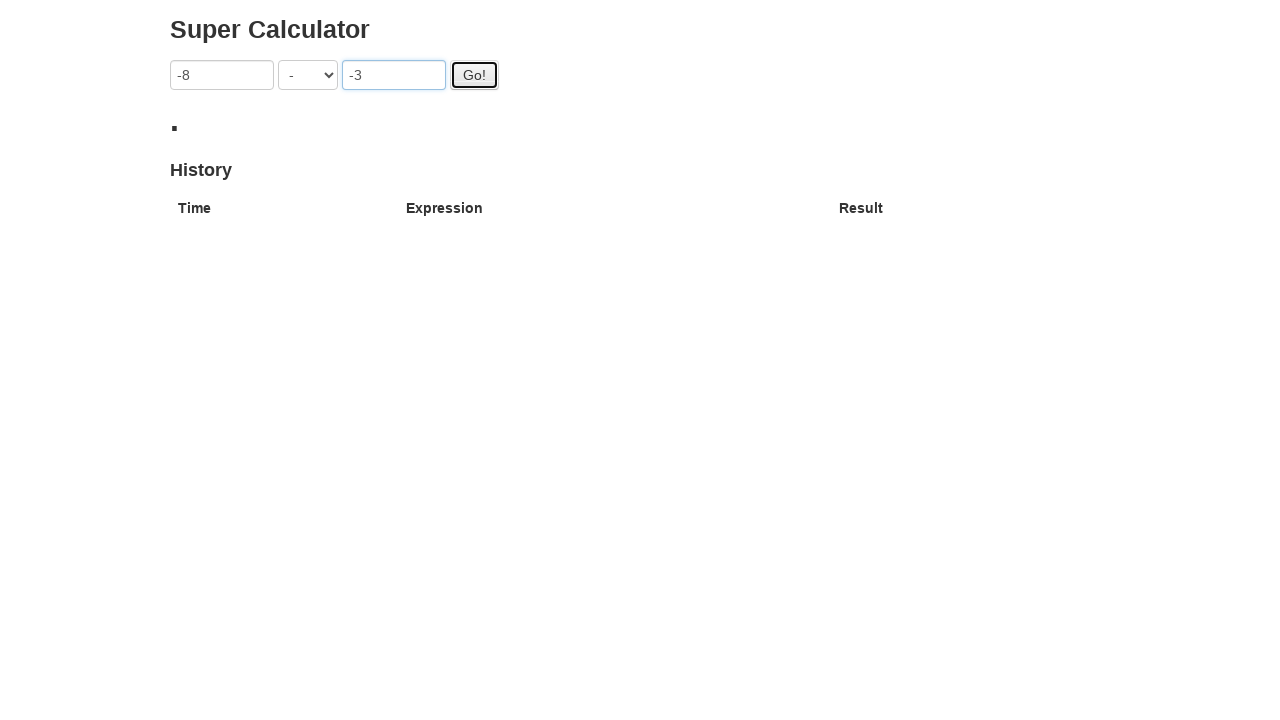

Result displayed: -8 - (-3) = -5
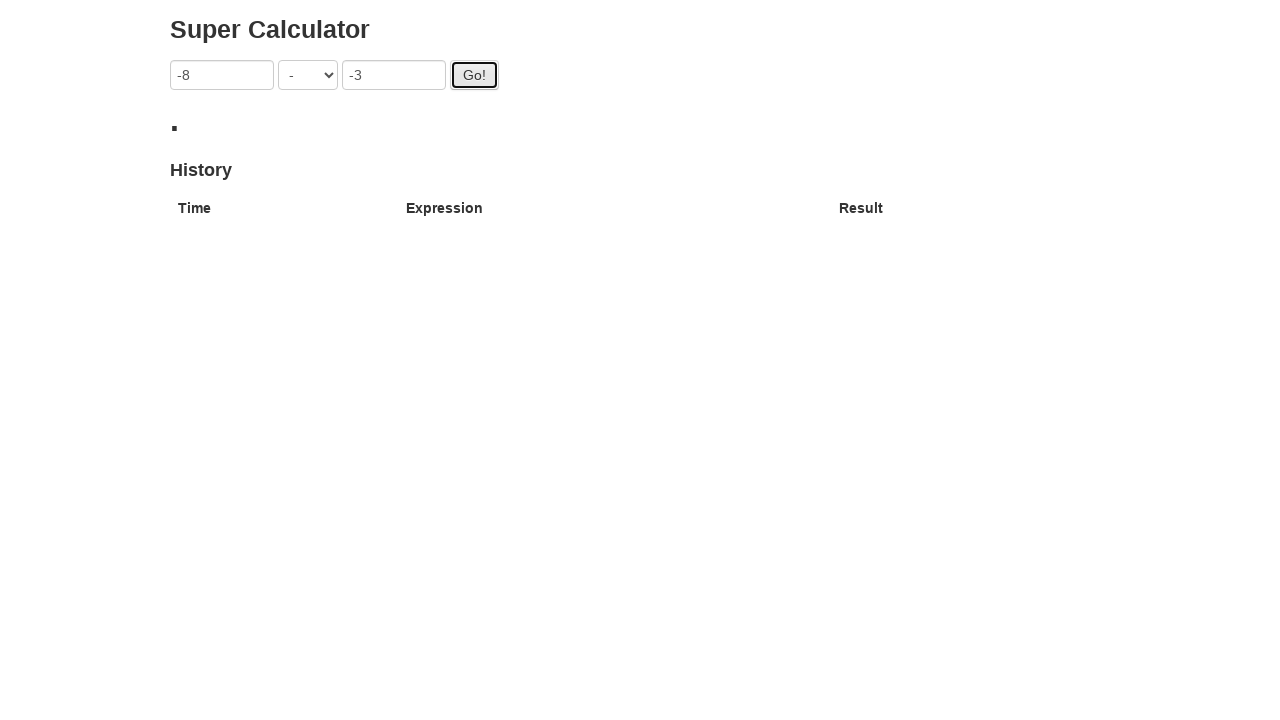

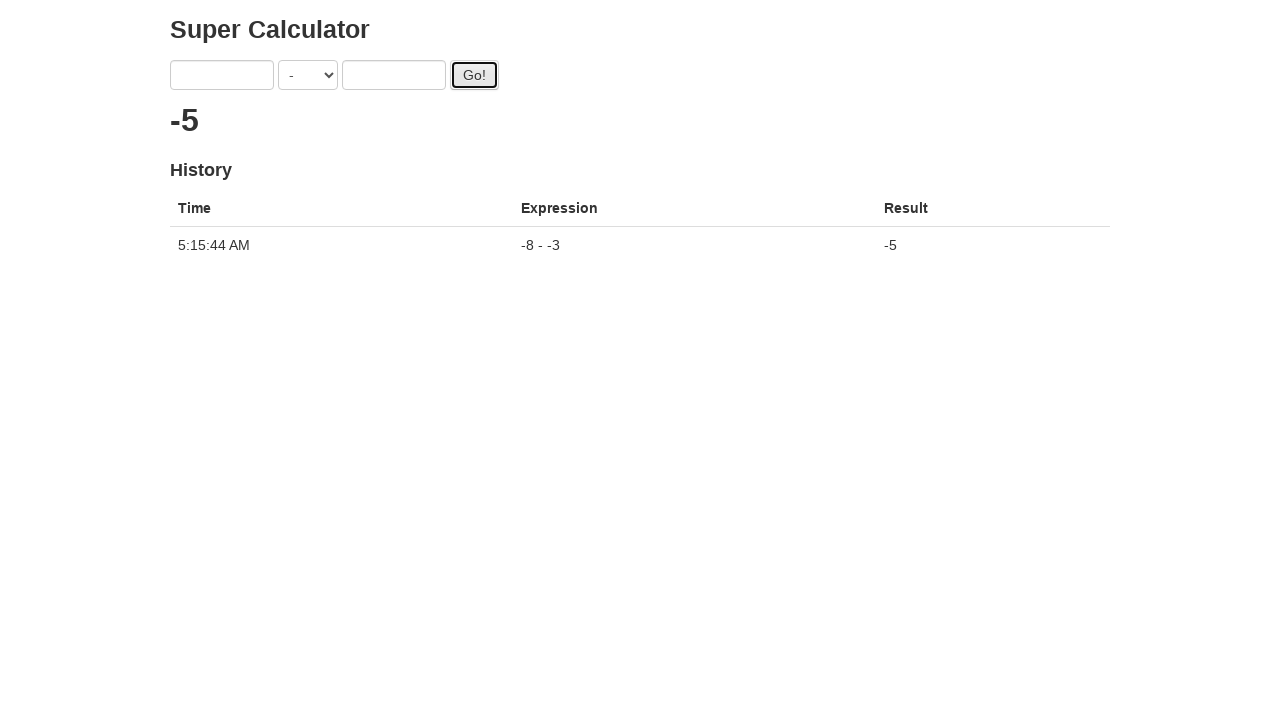